Tests the Add/Remove Elements functionality by clicking the Add Element button, verifying the Delete button appears, clicking Delete, and verifying the page heading is still visible.

Starting URL: https://the-internet.herokuapp.com/add_remove_elements/

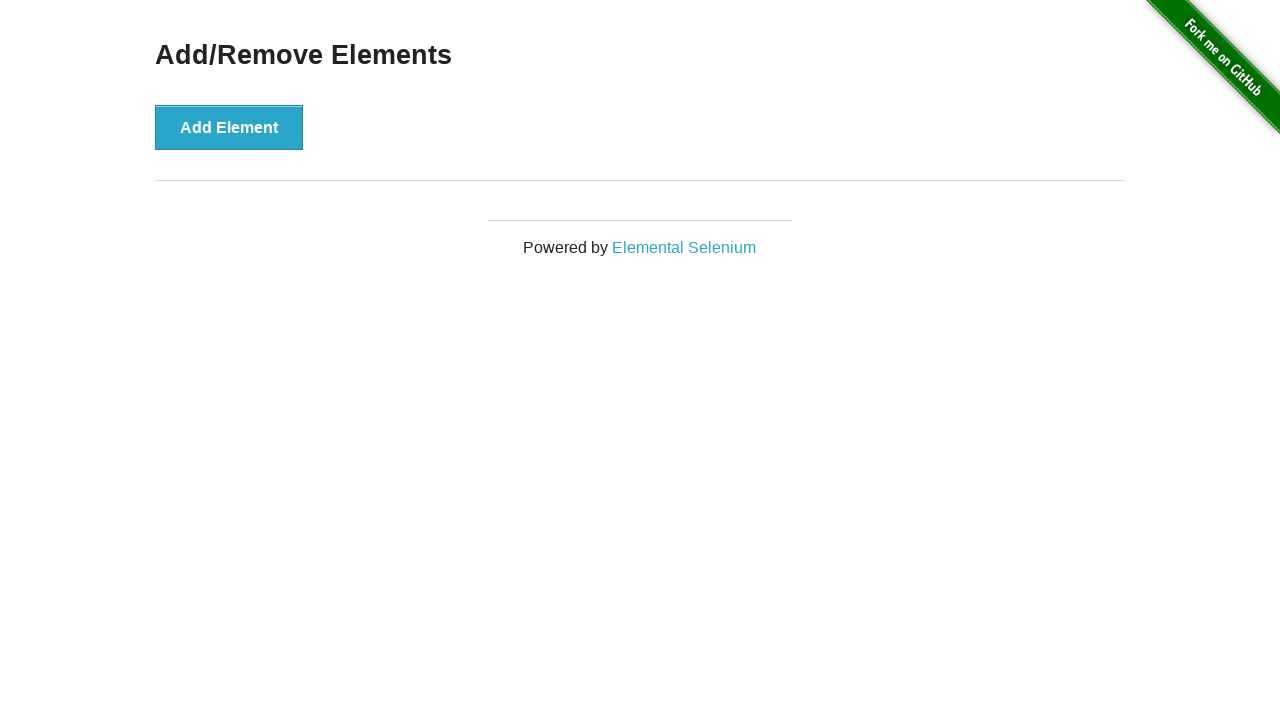

Clicked the Add Element button at (229, 127) on button[onclick='addElement()']
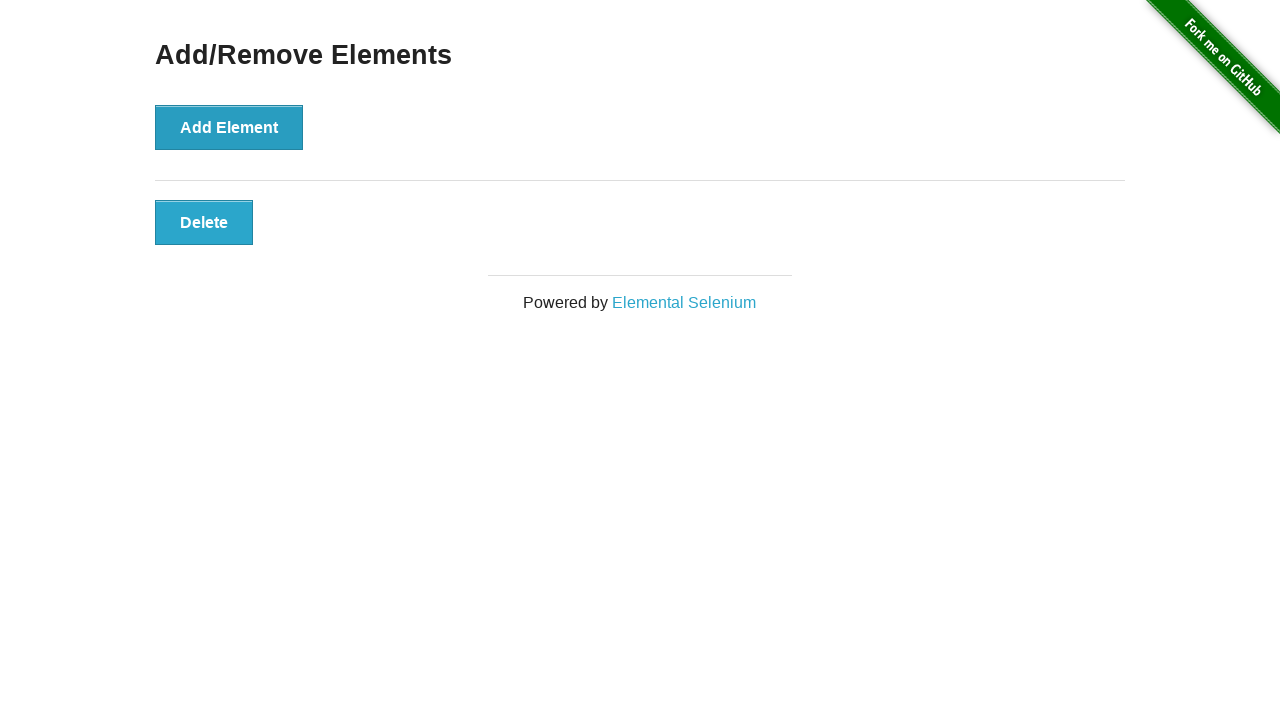

Delete button appeared on the page
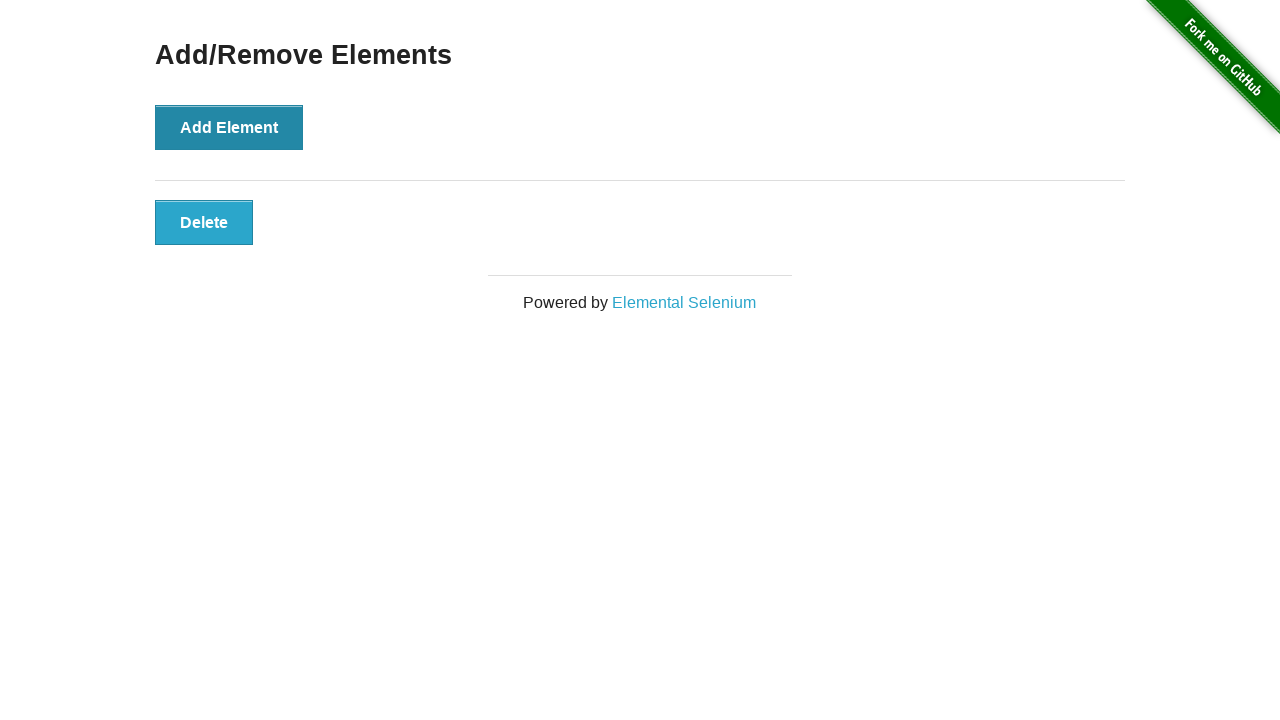

Located the Delete button element
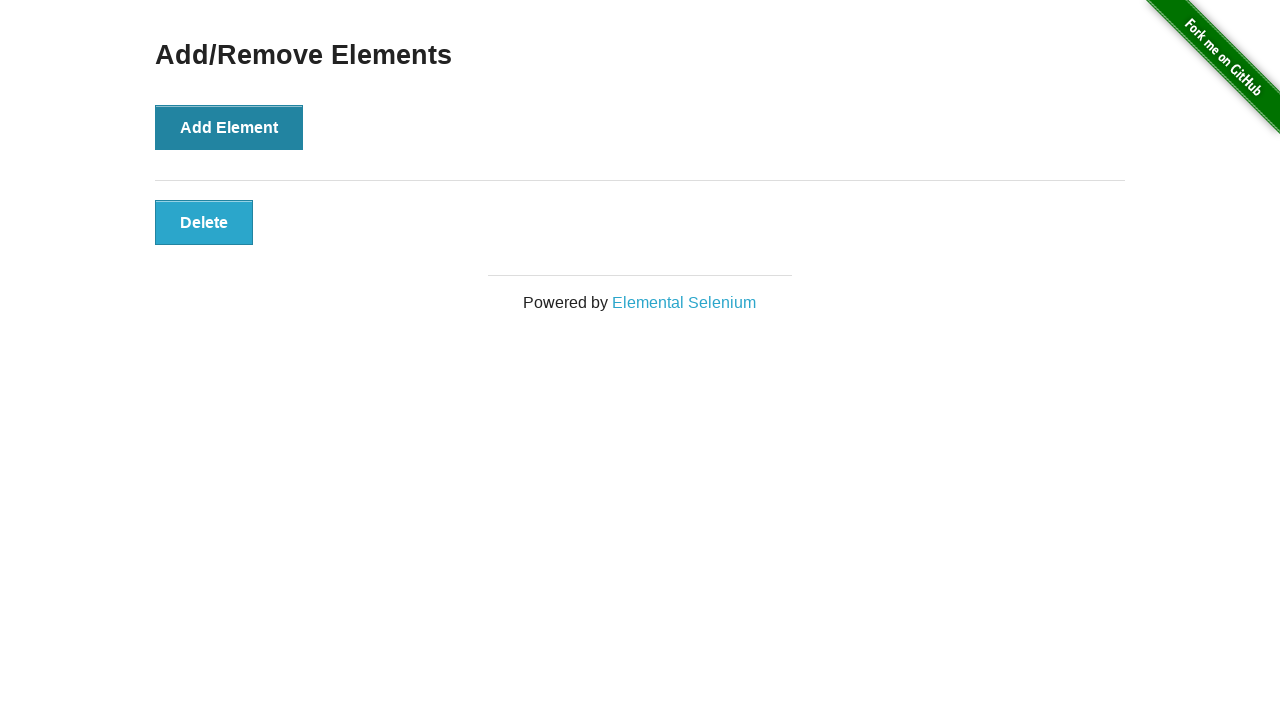

Verified Delete button is visible
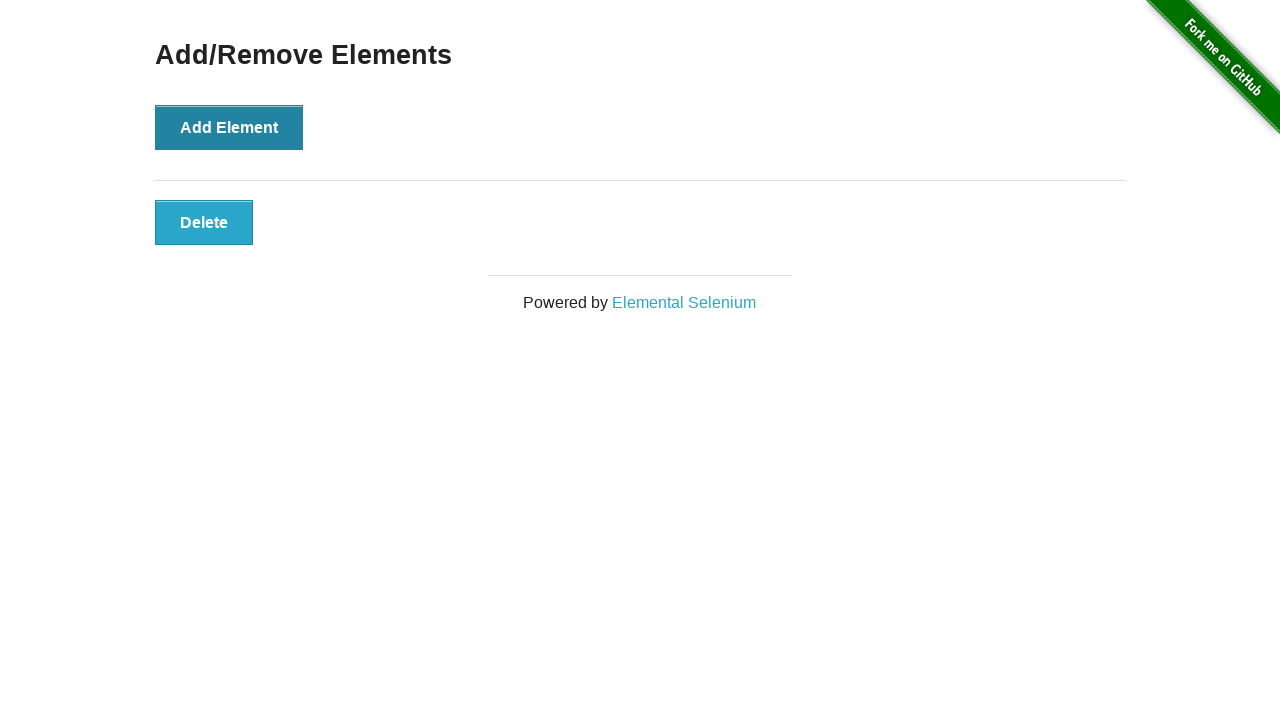

Clicked the Delete button at (204, 222) on button.added-manually
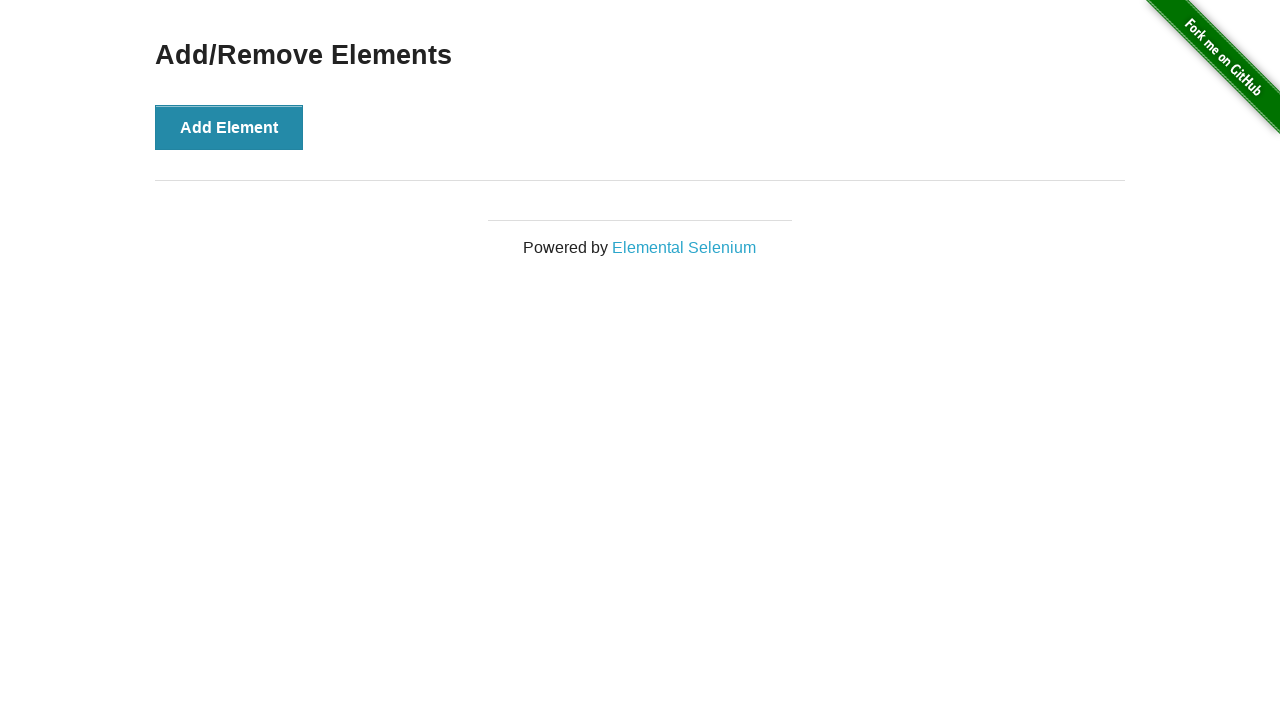

Located the Add/Remove Elements heading
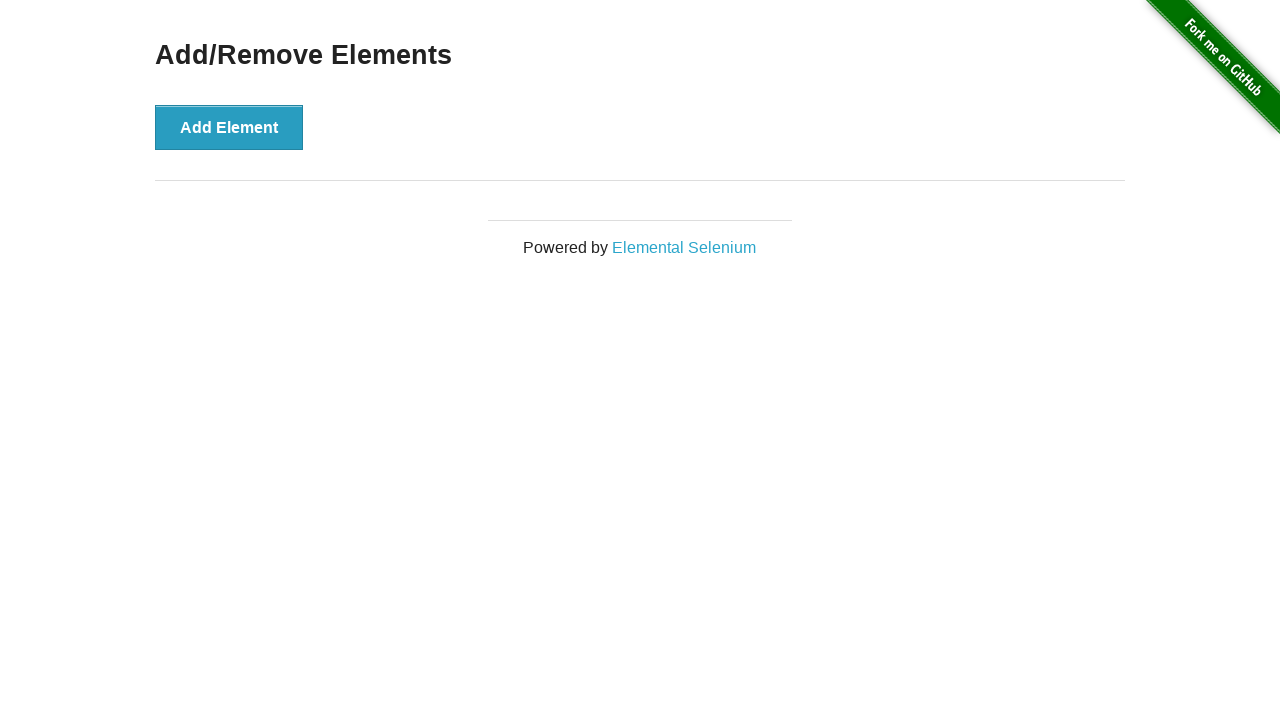

Verified Add/Remove Elements heading is still visible after delete
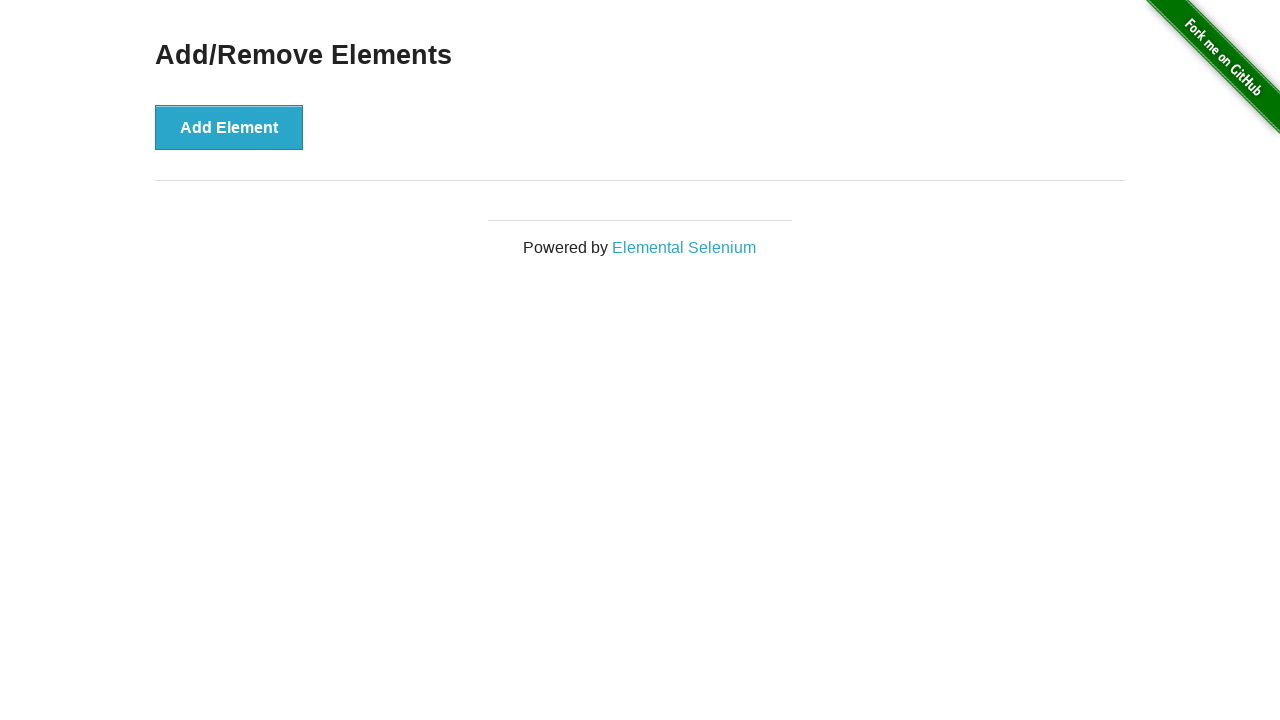

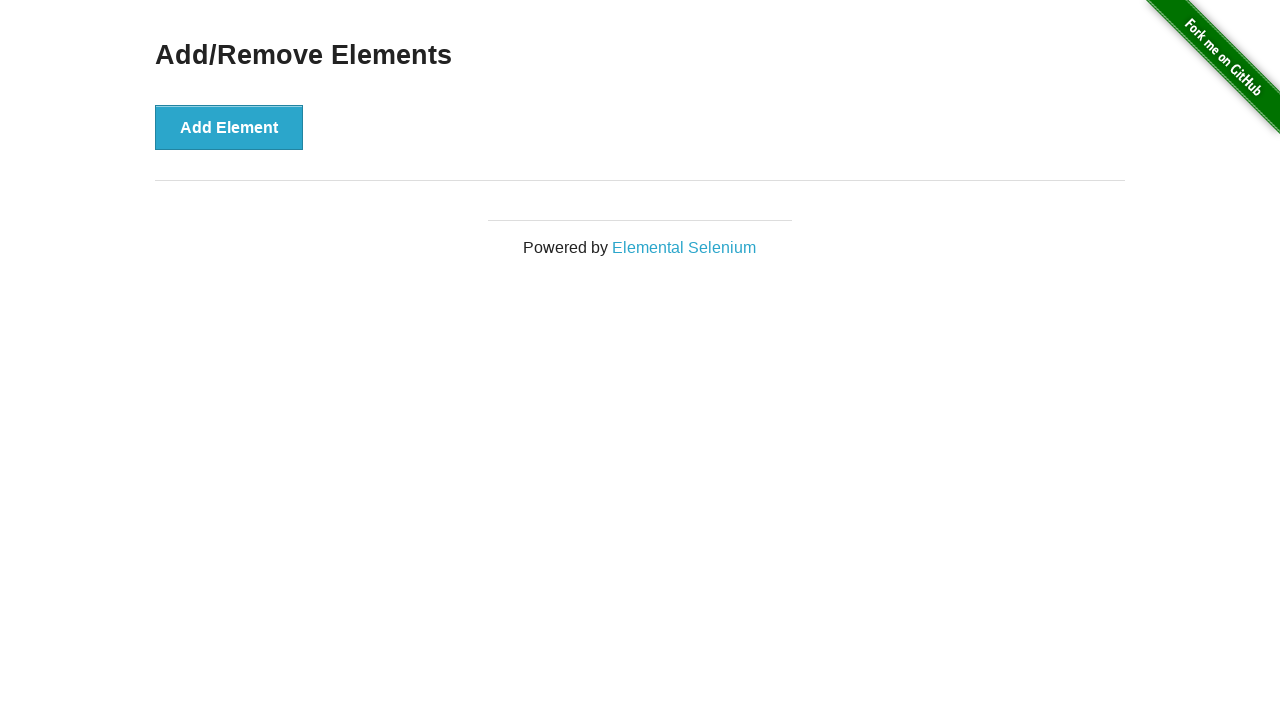